Tests adding multiple elements by clicking Add Element button 5 times and verifying 5 Delete buttons are present

Starting URL: https://the-internet.herokuapp.com/

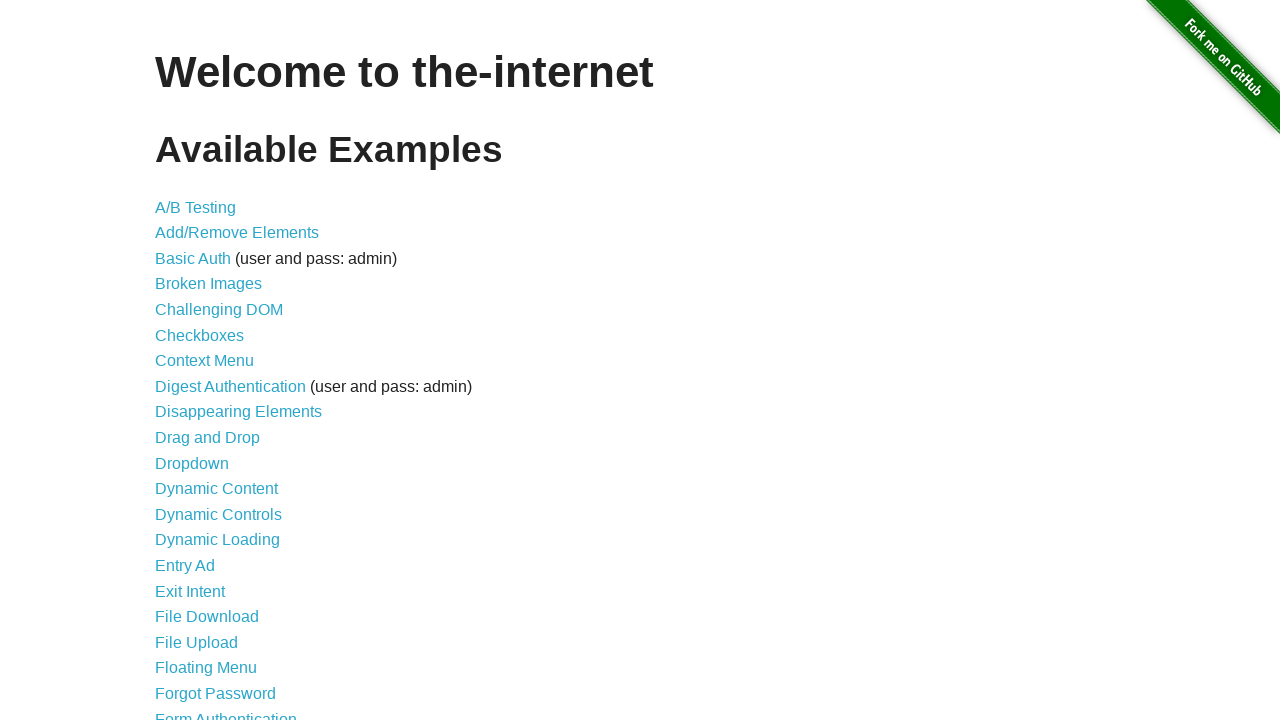

Clicked Add/Remove Elements link from homepage at (237, 233) on a[href='/add_remove_elements/']
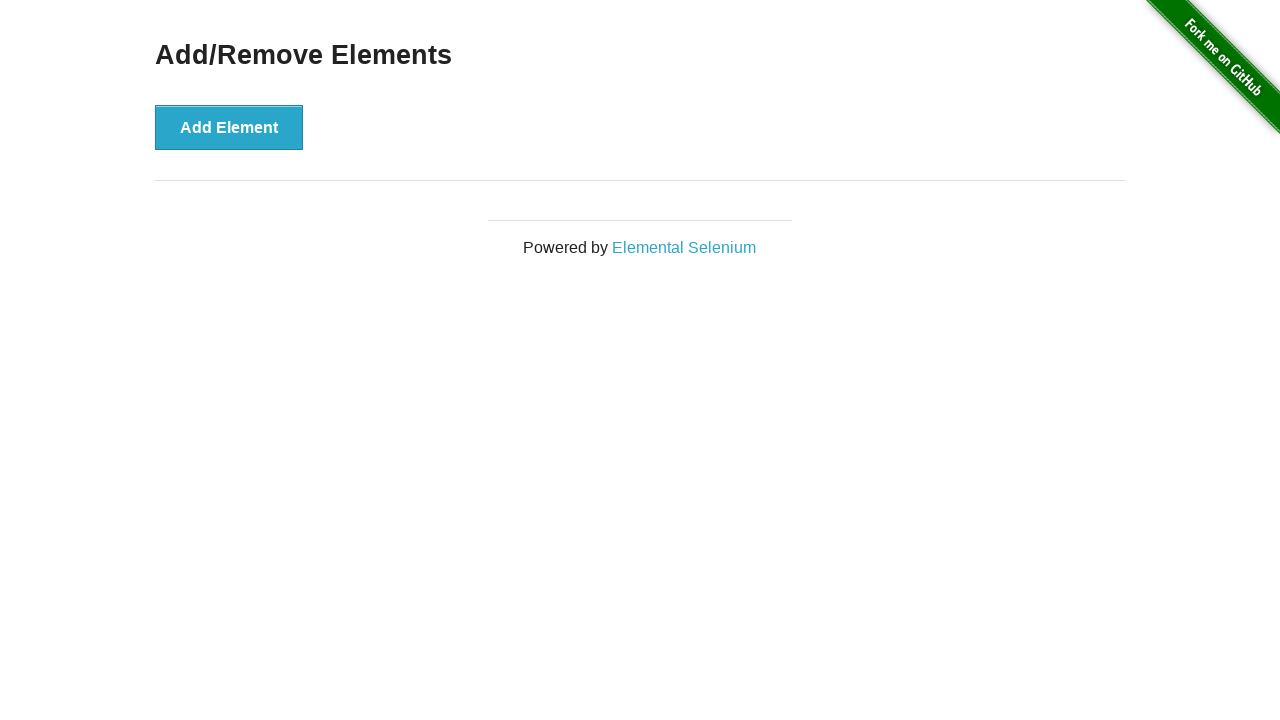

Add Element button loaded on page
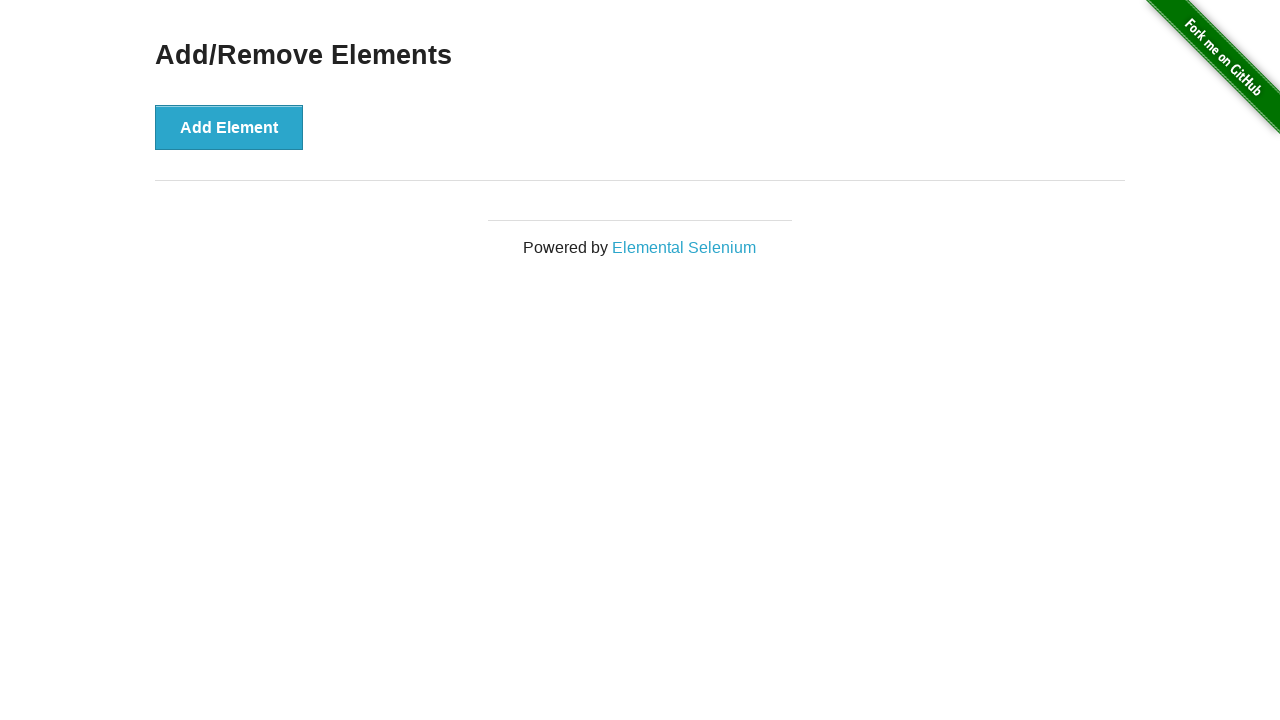

Clicked Add Element button (iteration 1/5) at (229, 127) on button[onclick='addElement()']
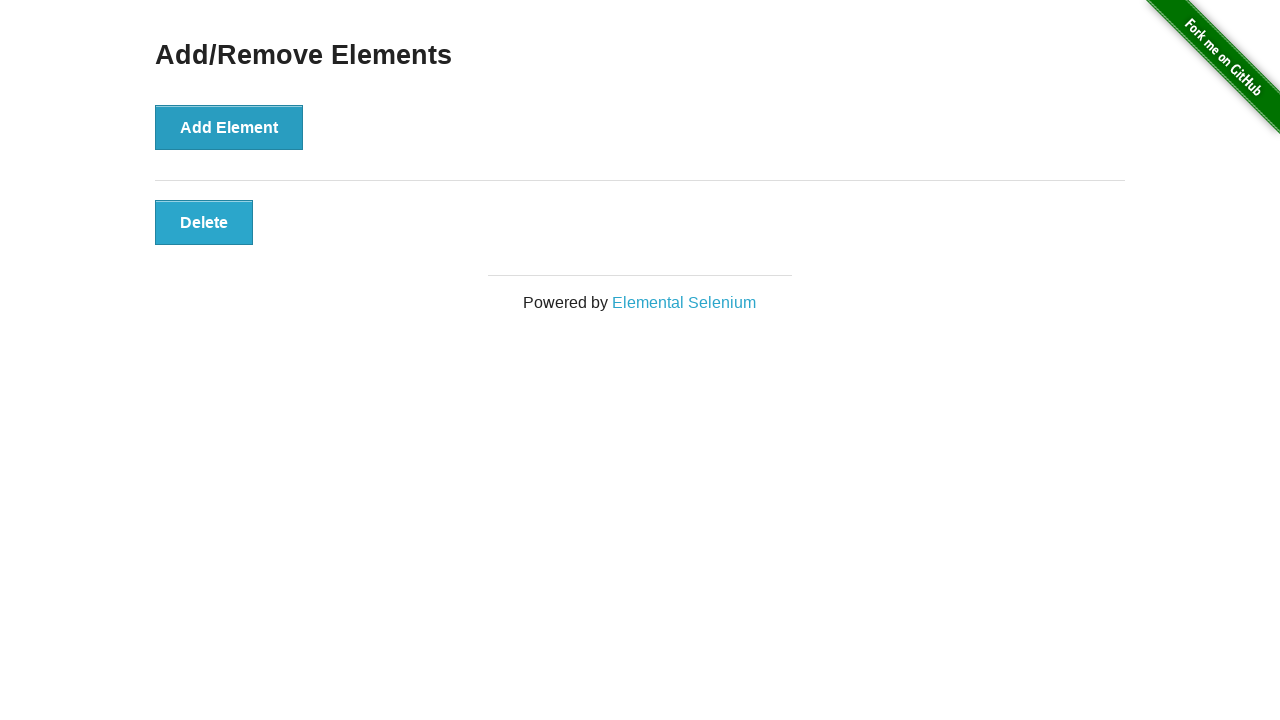

Clicked Add Element button (iteration 2/5) at (229, 127) on button[onclick='addElement()']
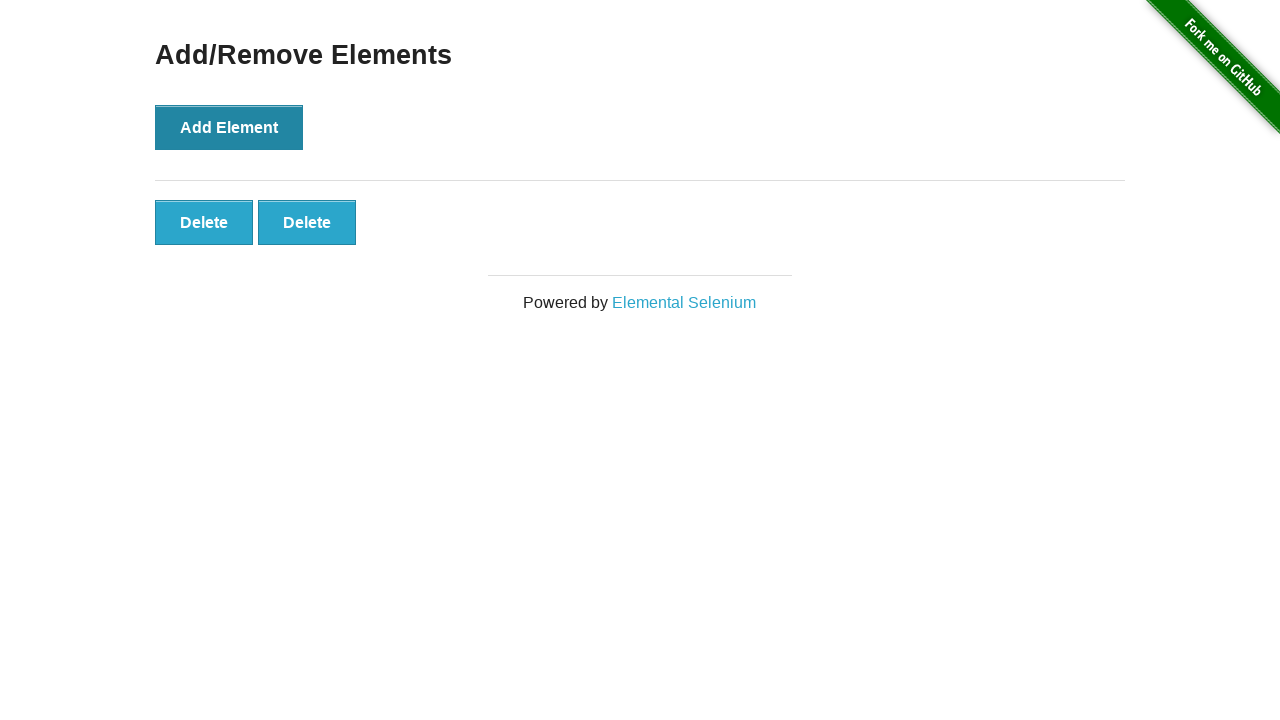

Clicked Add Element button (iteration 3/5) at (229, 127) on button[onclick='addElement()']
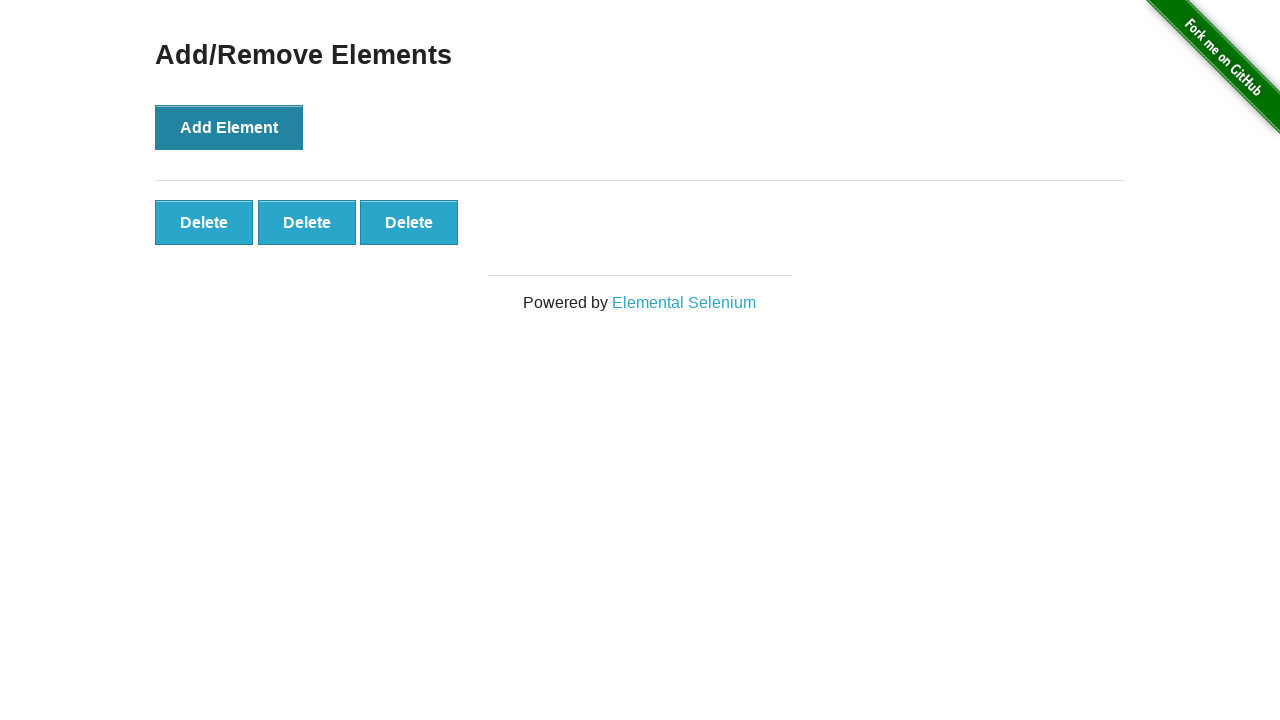

Clicked Add Element button (iteration 4/5) at (229, 127) on button[onclick='addElement()']
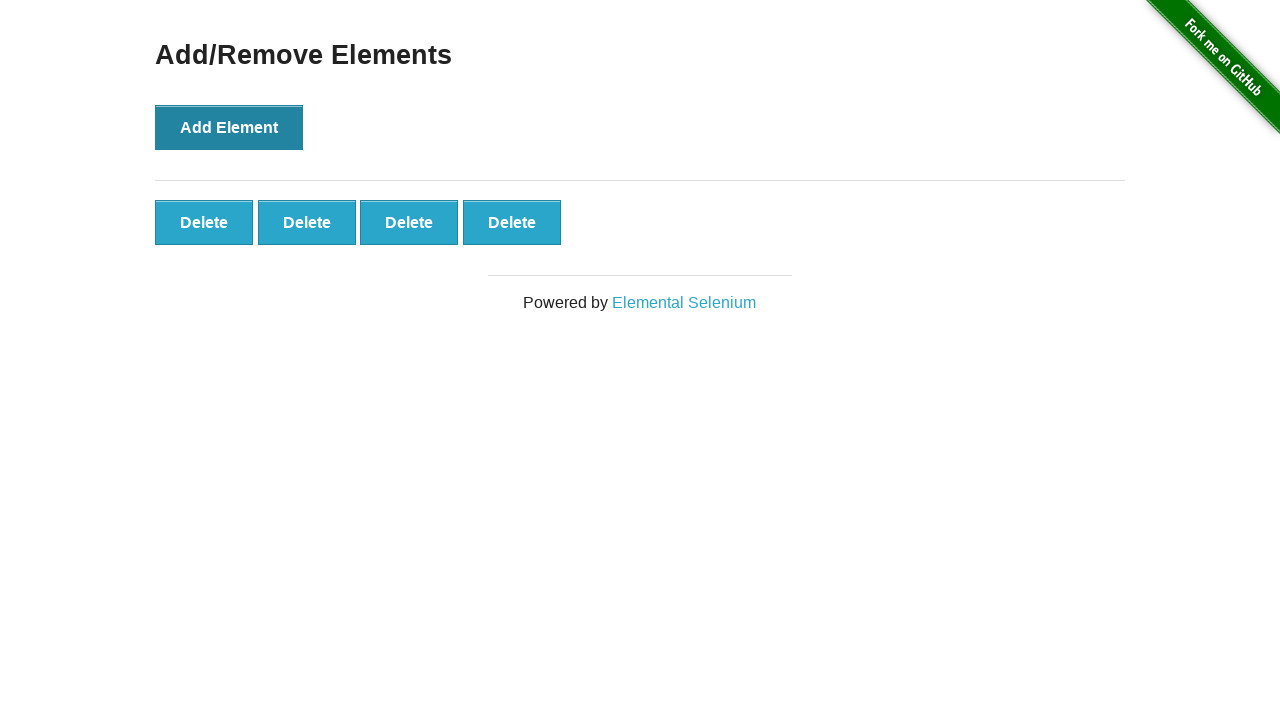

Clicked Add Element button (iteration 5/5) at (229, 127) on button[onclick='addElement()']
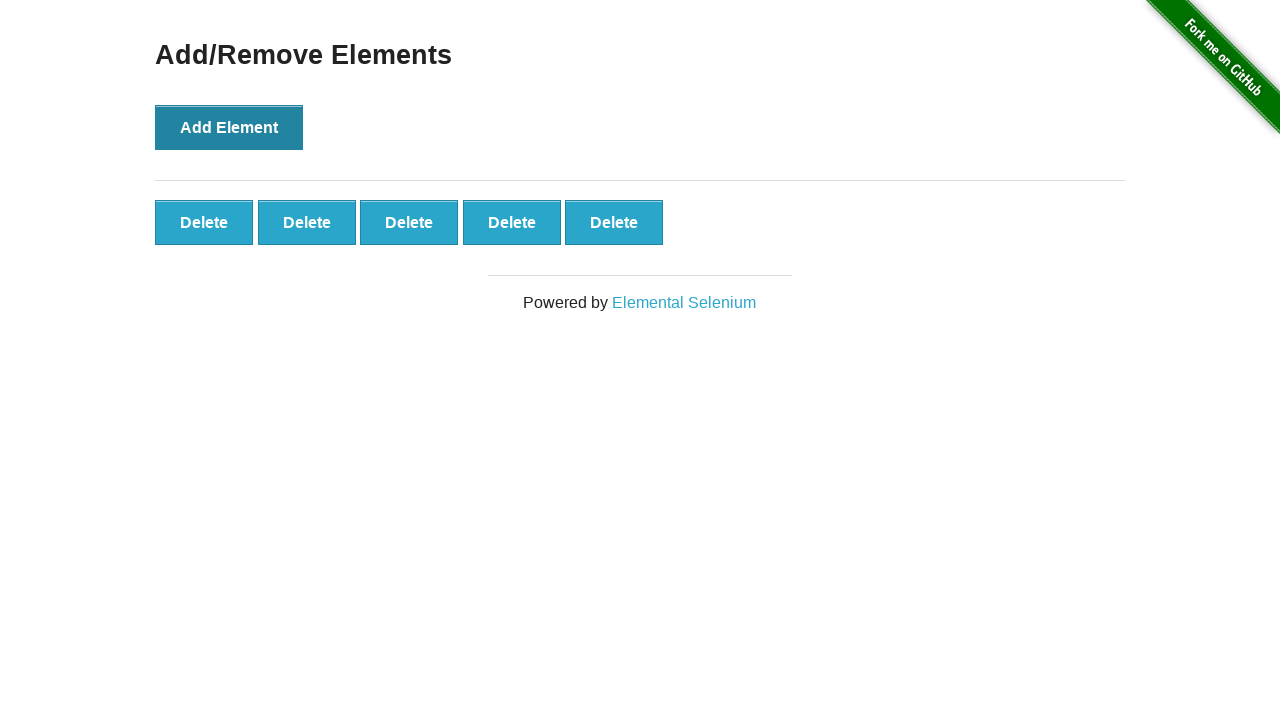

Located all Delete buttons on page
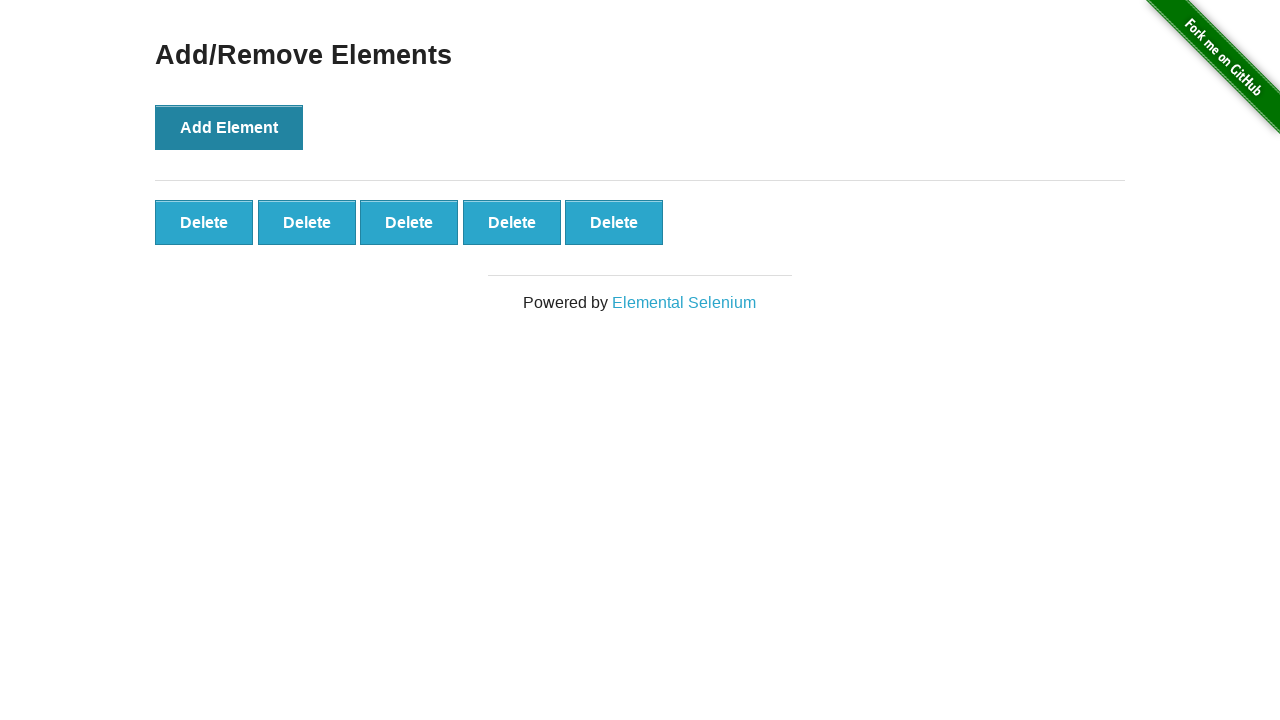

Verified that exactly 5 Delete buttons are present
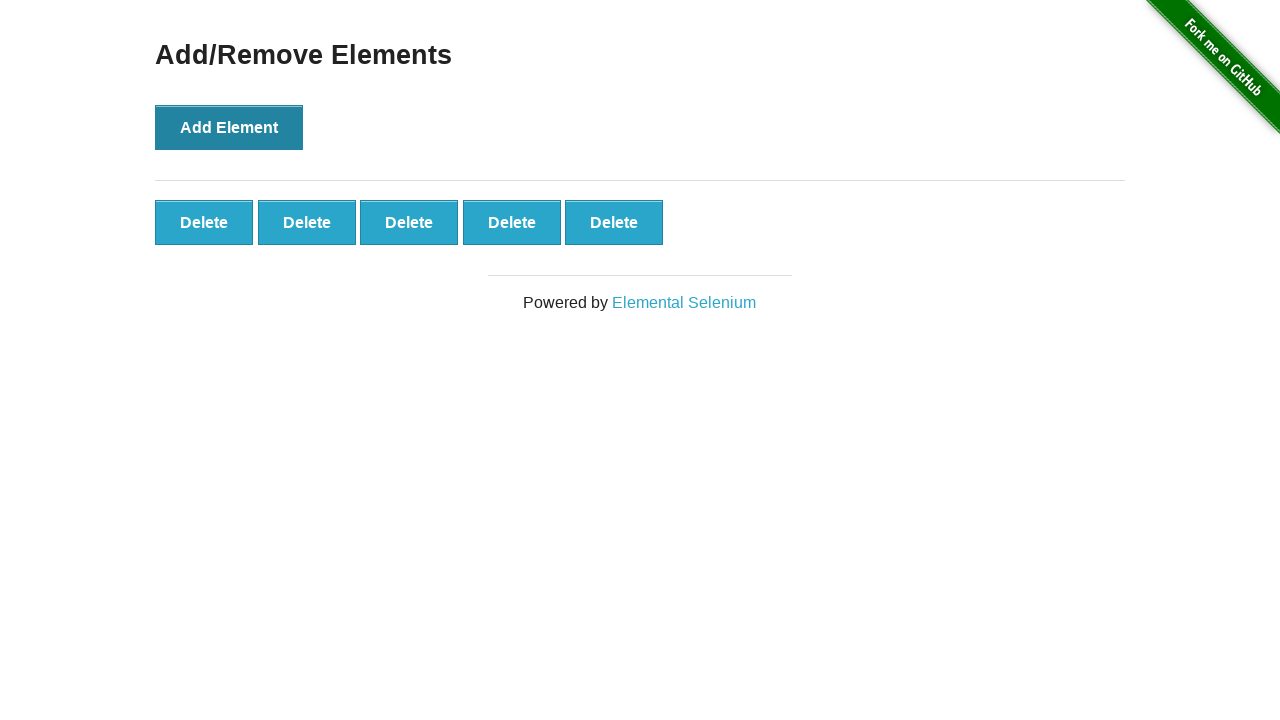

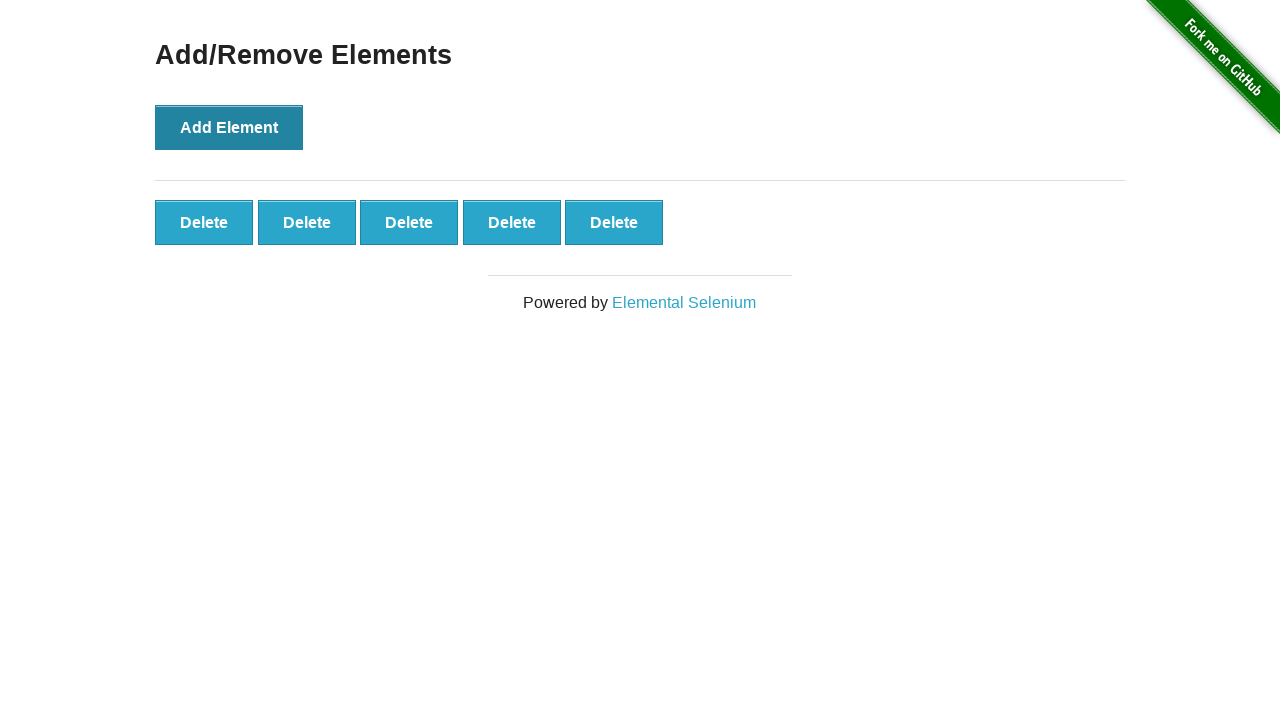